Tests clicking on a button with dynamic ID by using CSS selector to identify it, repeating the action three times

Starting URL: http://uitestingplayground.com/dynamicid

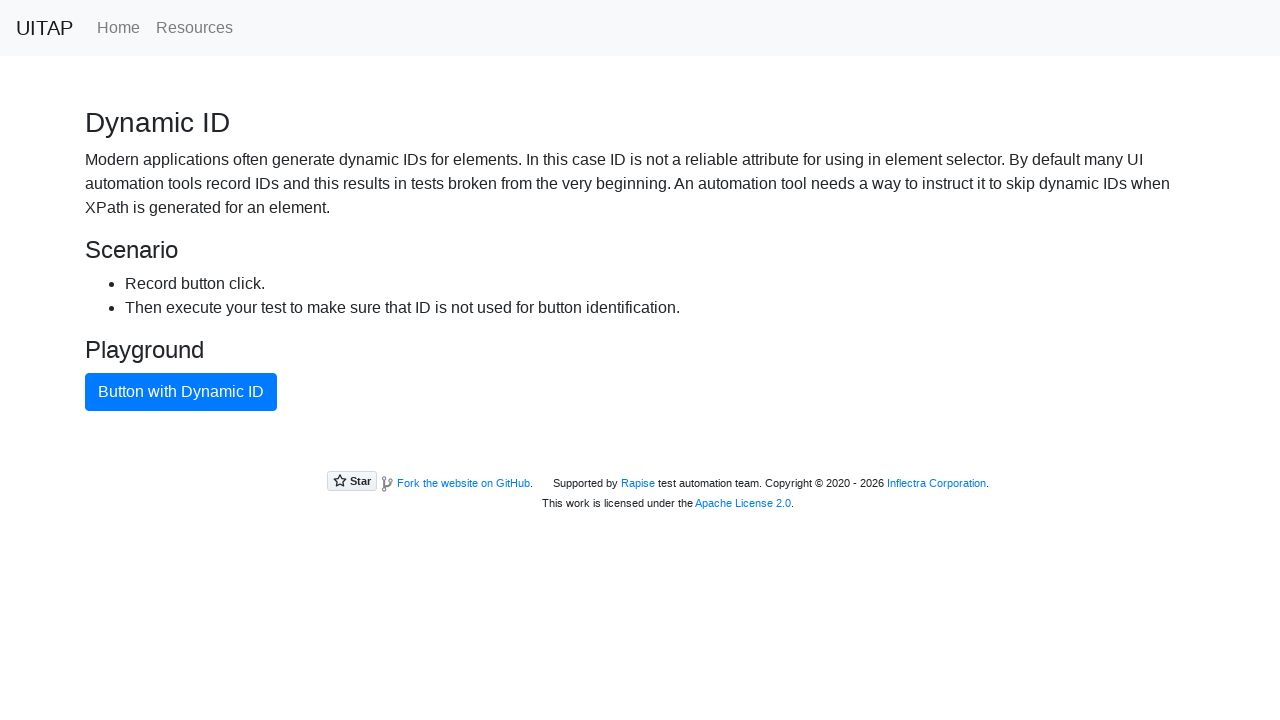

Clicked the blue primary button at (181, 392) on button.btn.btn-primary
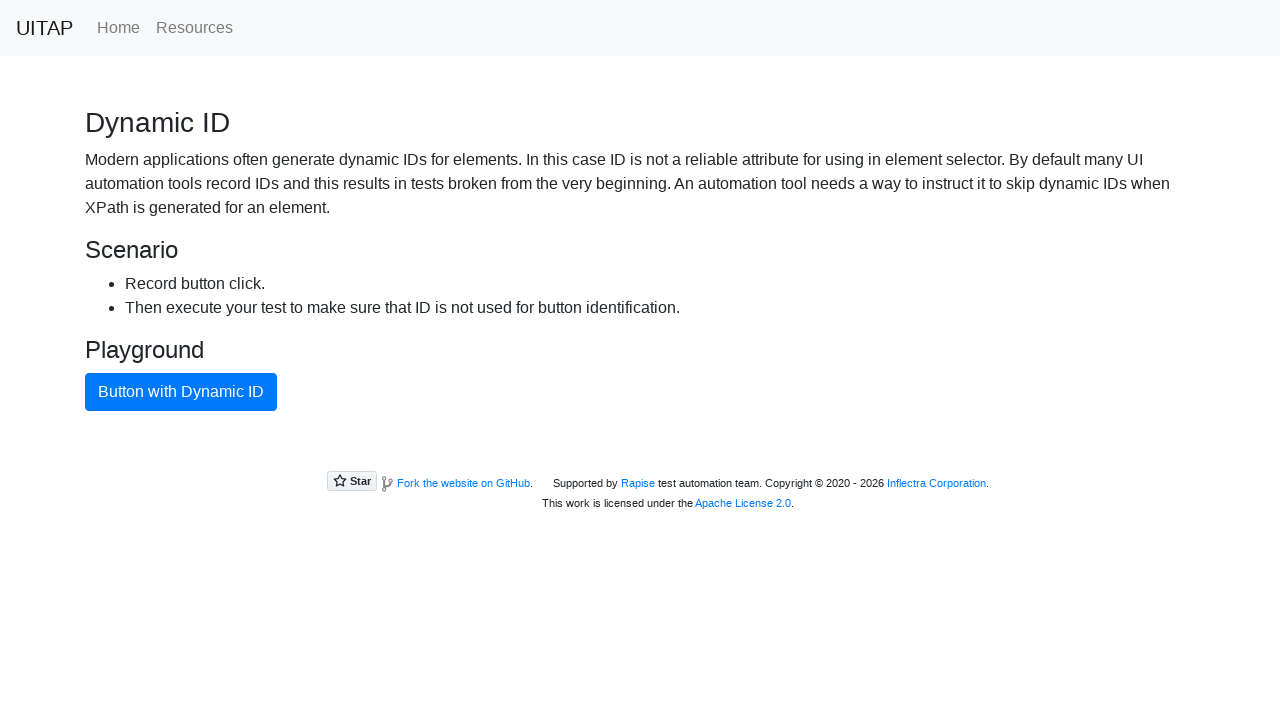

Clicked the container div at (640, 259) on div.container
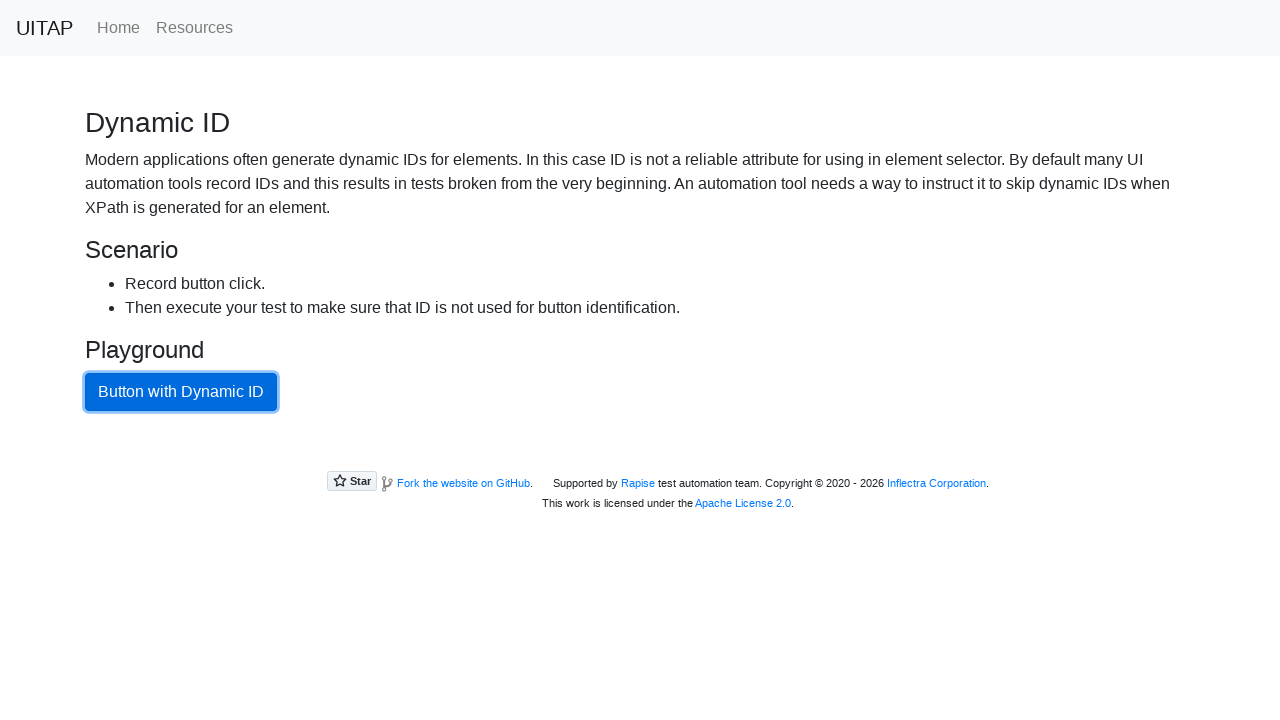

Clicked the blue primary button at (181, 392) on button.btn.btn-primary
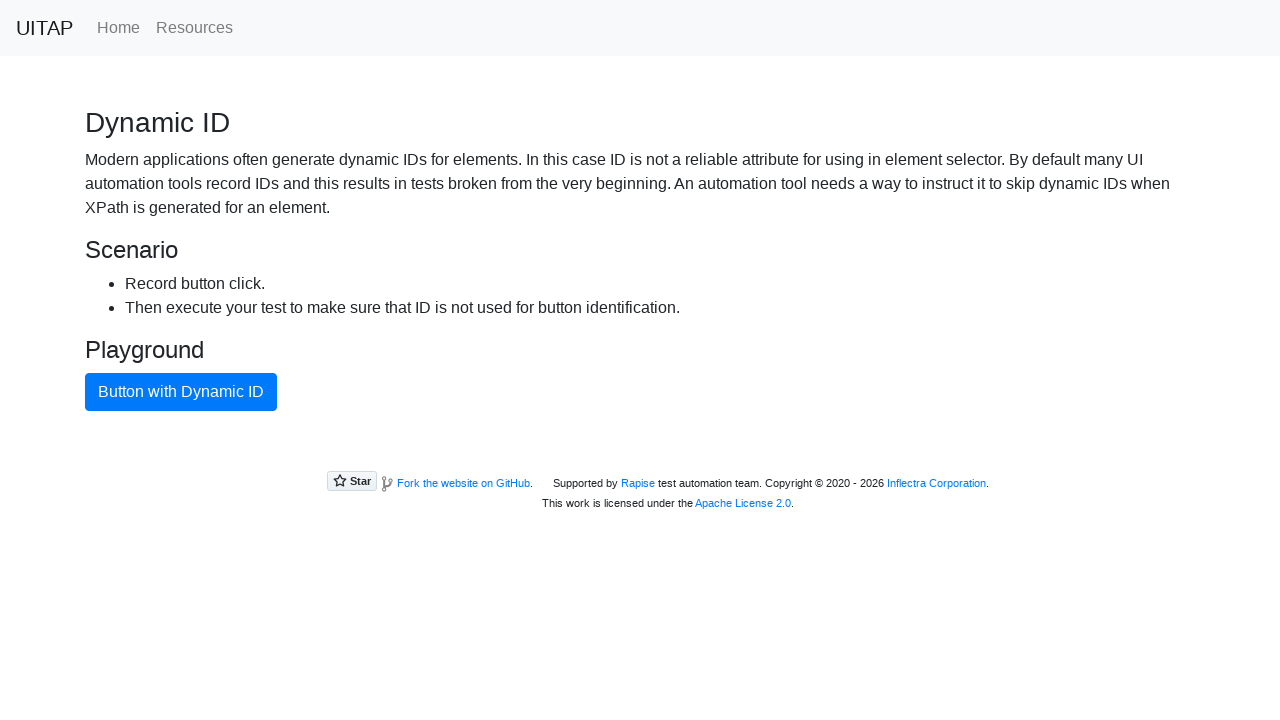

Clicked the container div at (640, 259) on div.container
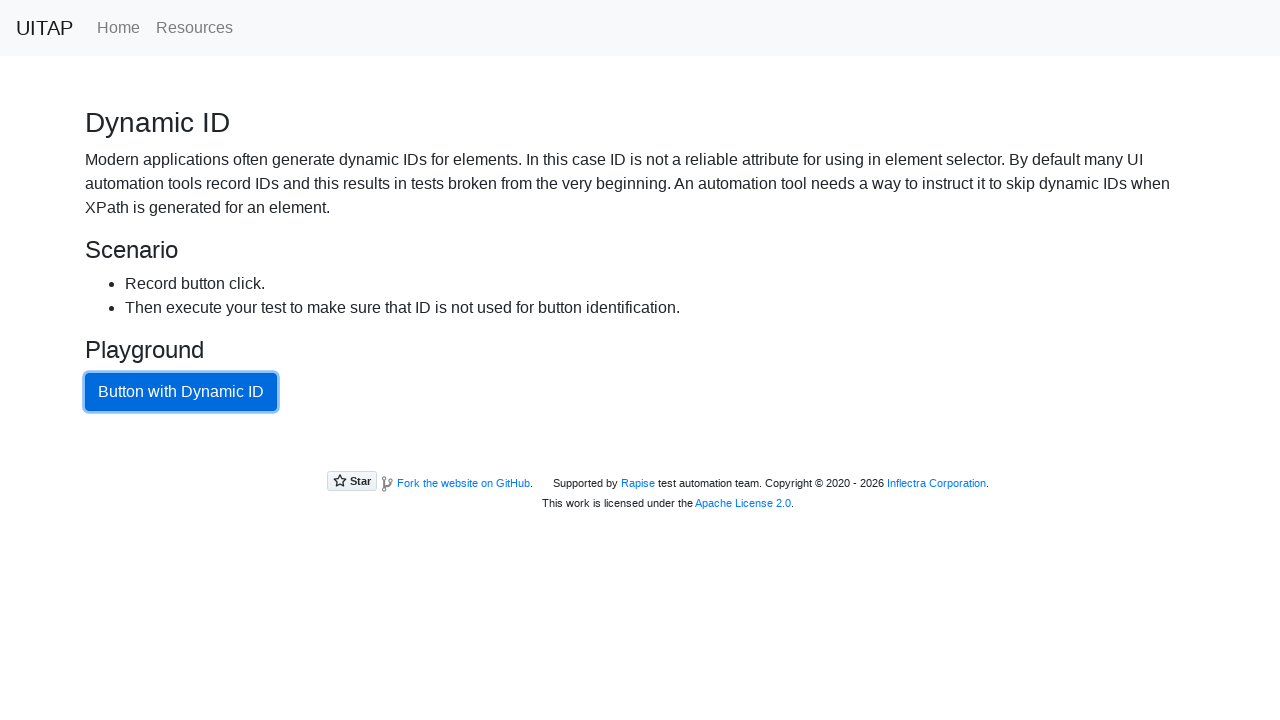

Clicked the blue primary button at (181, 392) on button.btn.btn-primary
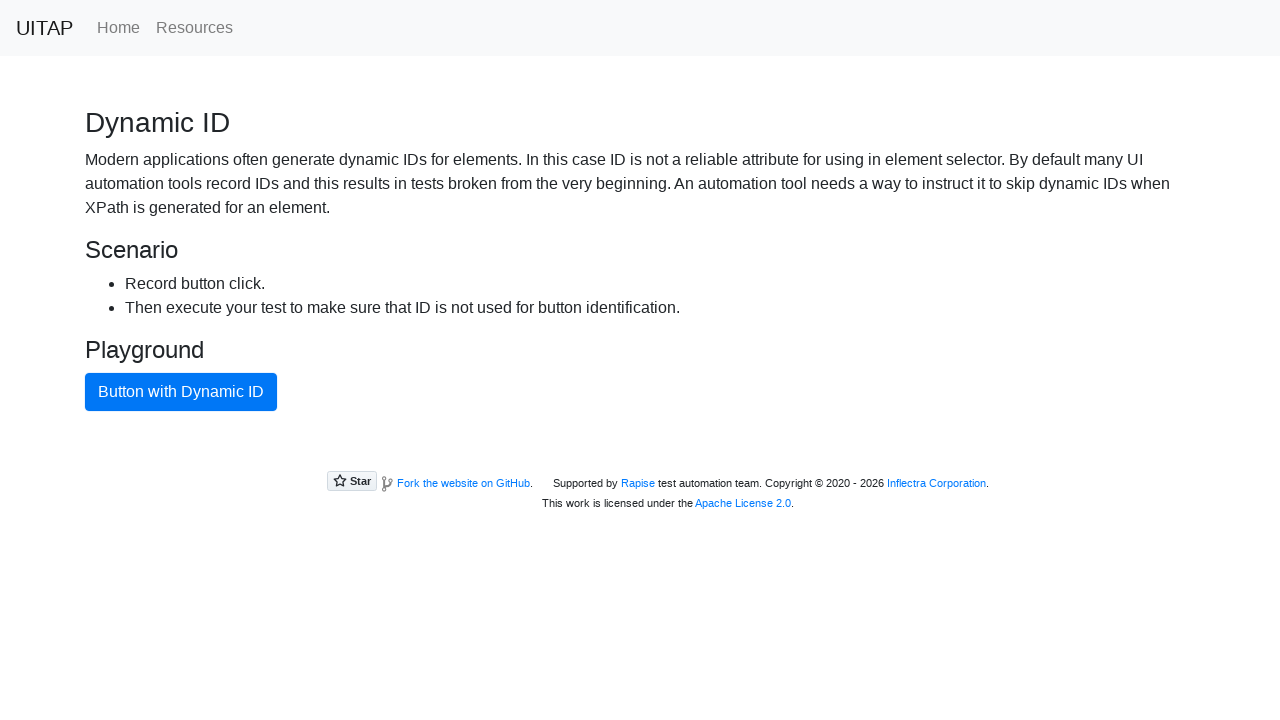

Clicked the container div at (640, 259) on div.container
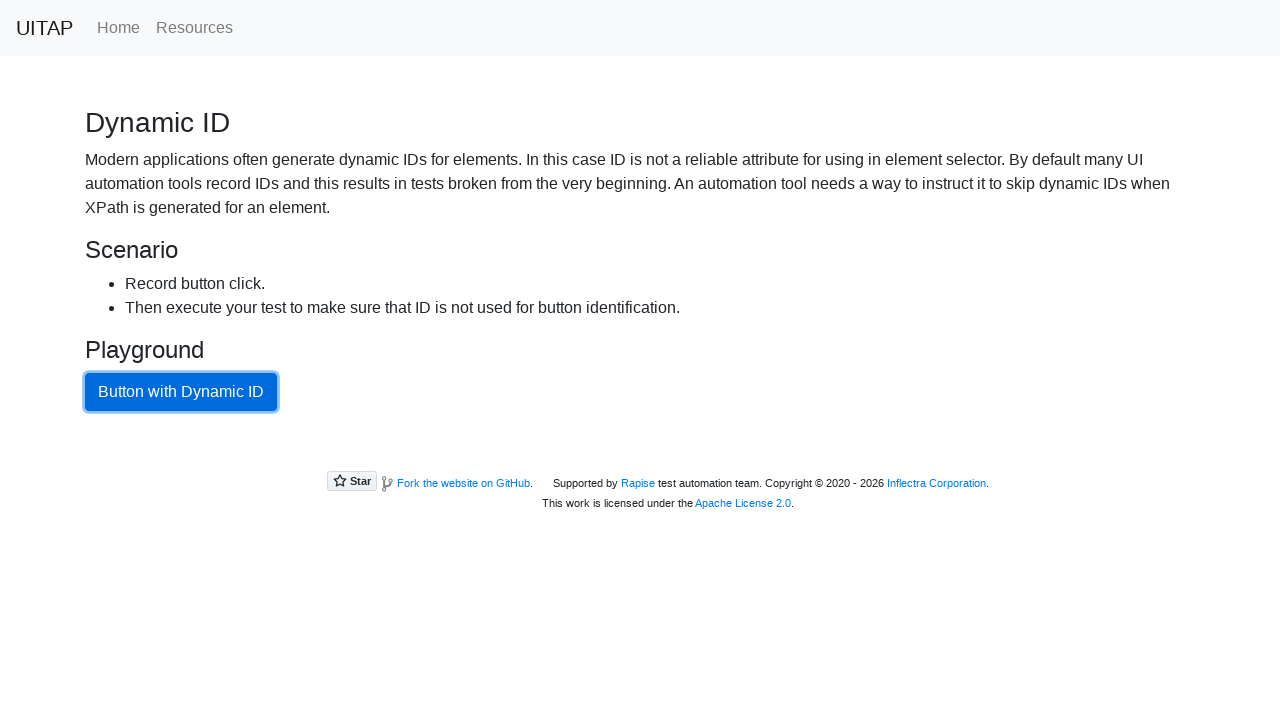

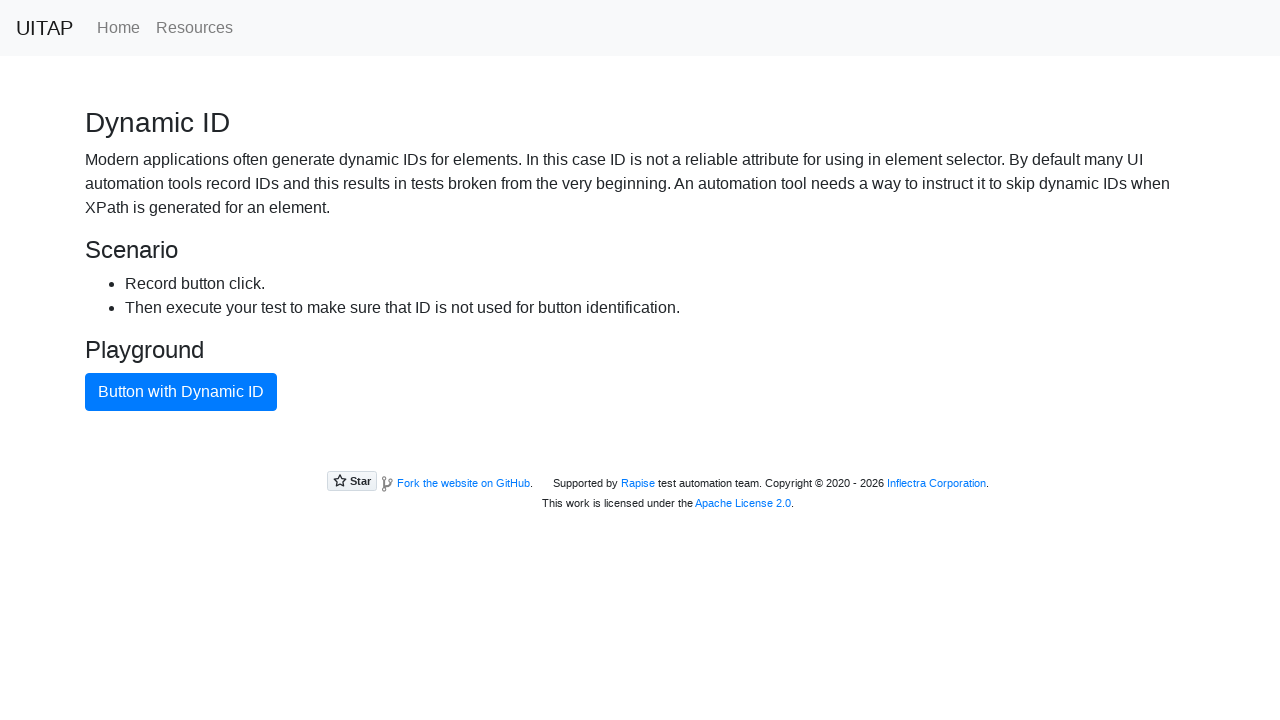